Tests drag and drop functionality by dragging element A to element B's position using mouse actions (moveToElement, clickAndHold, moveByOffset, release) and verifies the elements swap positions.

Starting URL: https://the-internet.herokuapp.com/drag_and_drop

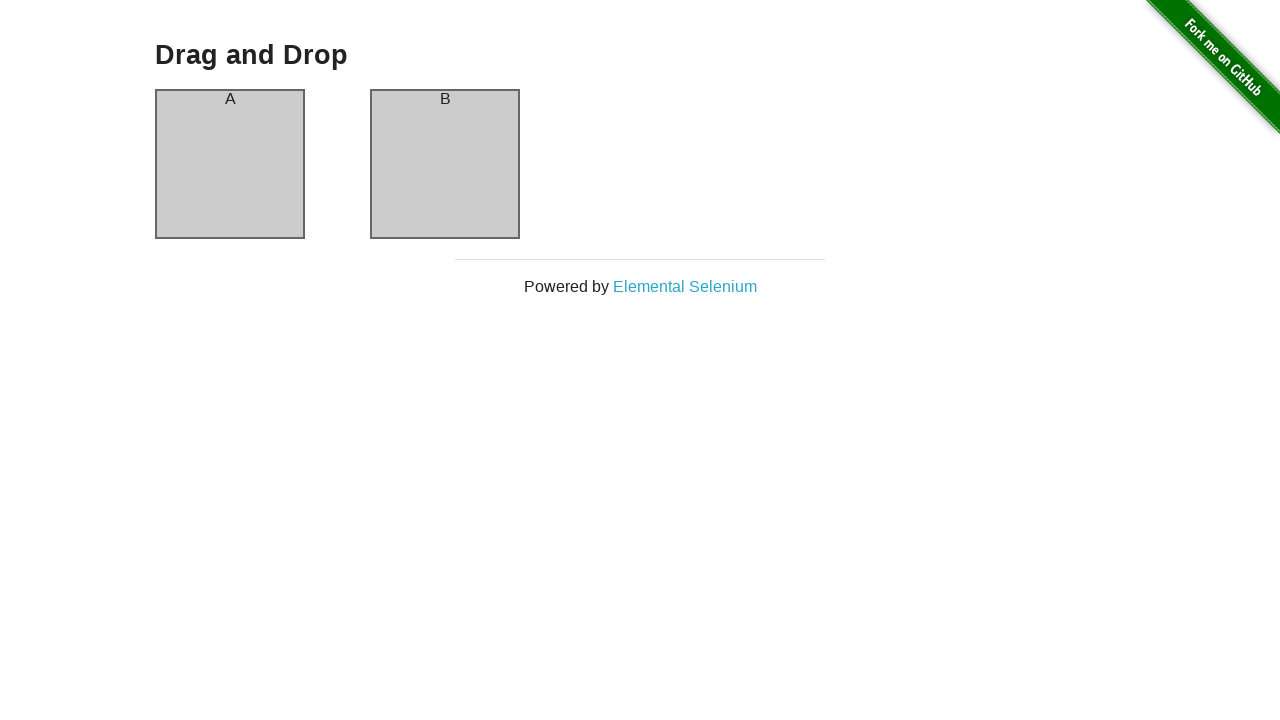

Waited for element A (#column-a) to be present
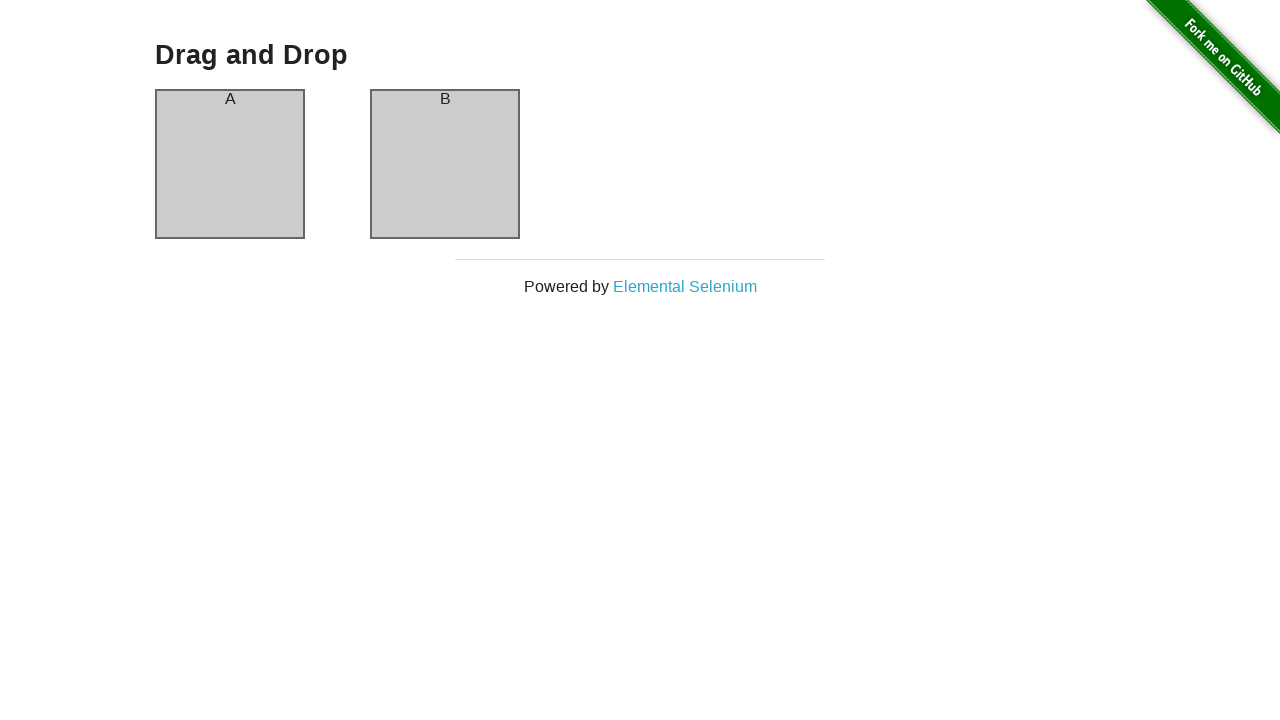

Verified element A contains text 'A'
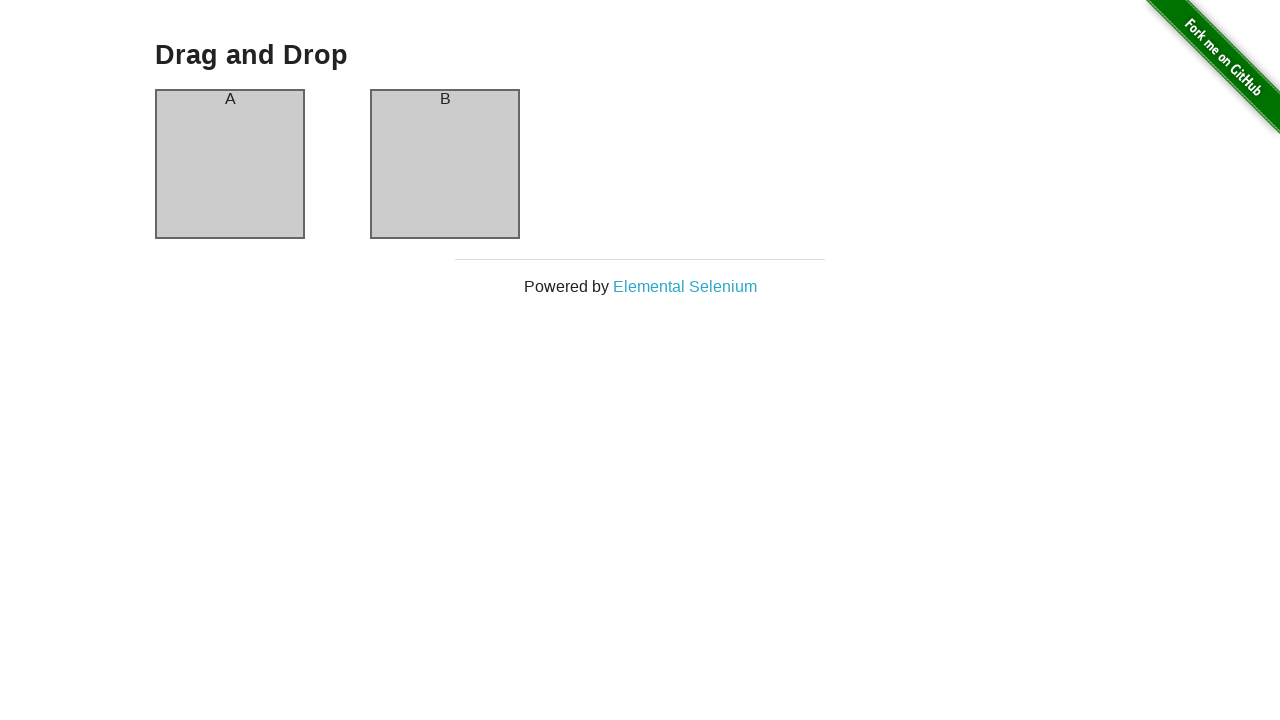

Verified element B contains text 'B'
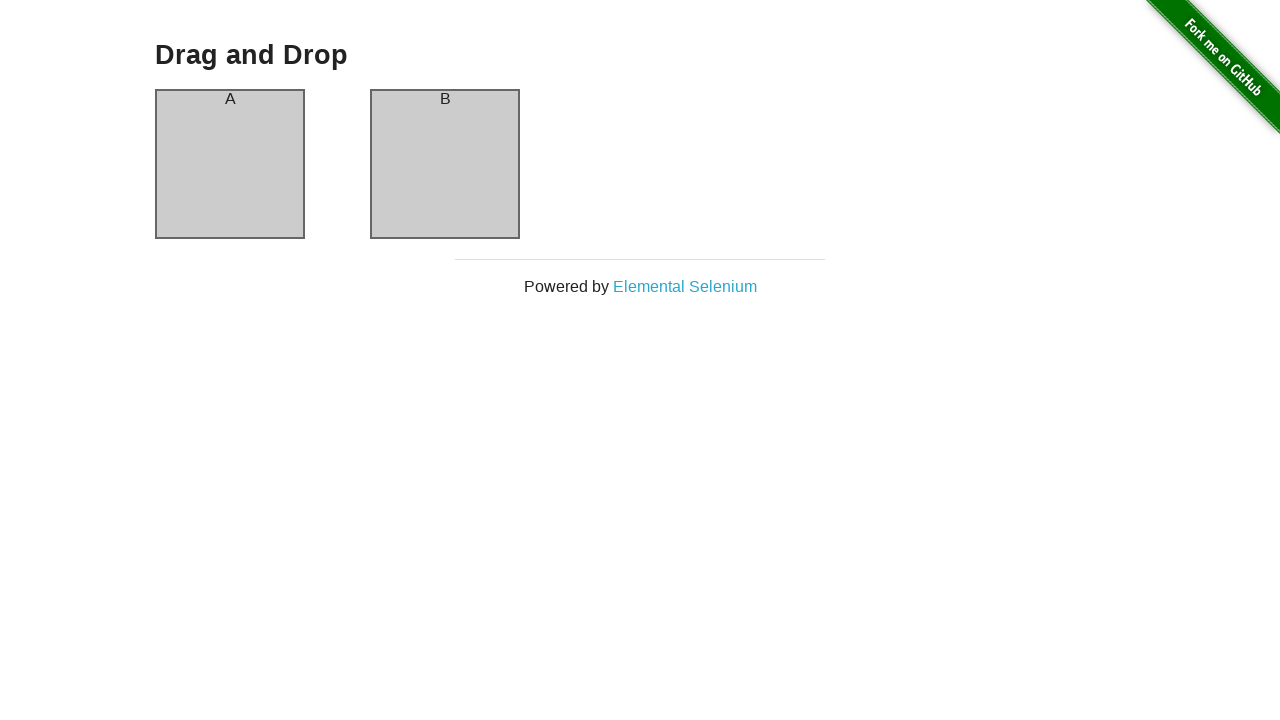

Retrieved bounding box coordinates for element A
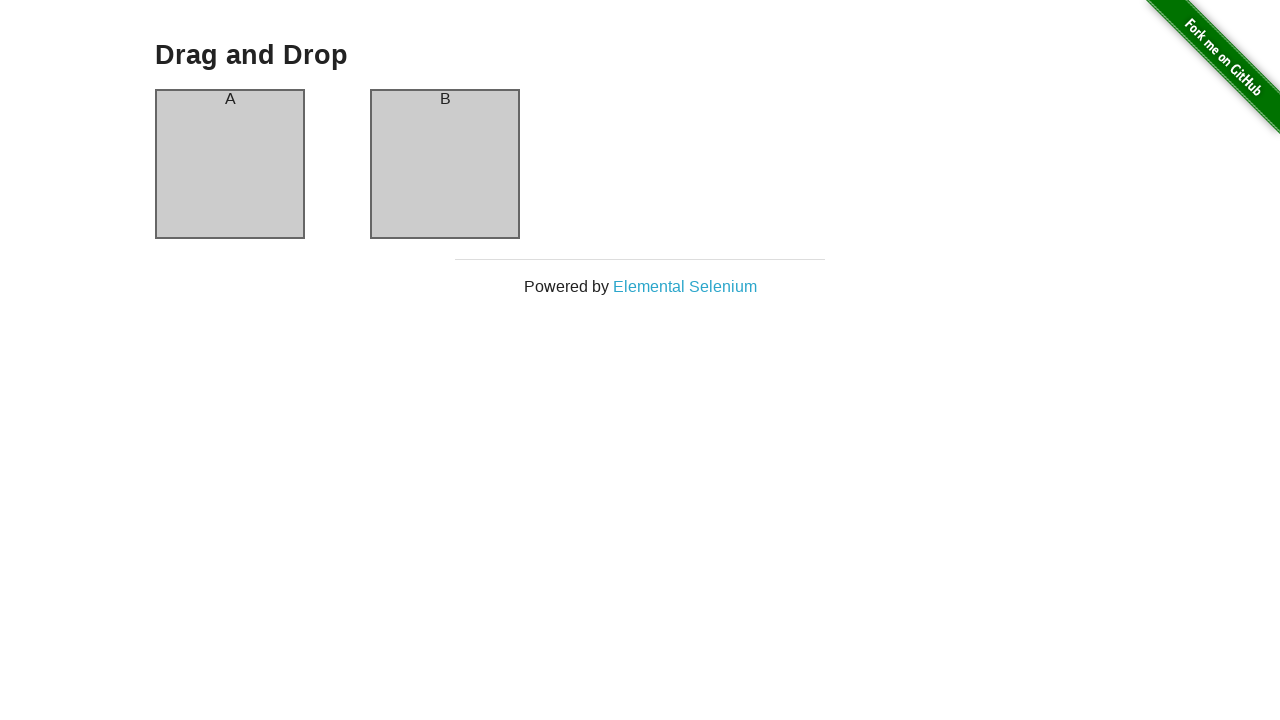

Moved mouse to center of element A at (230, 164)
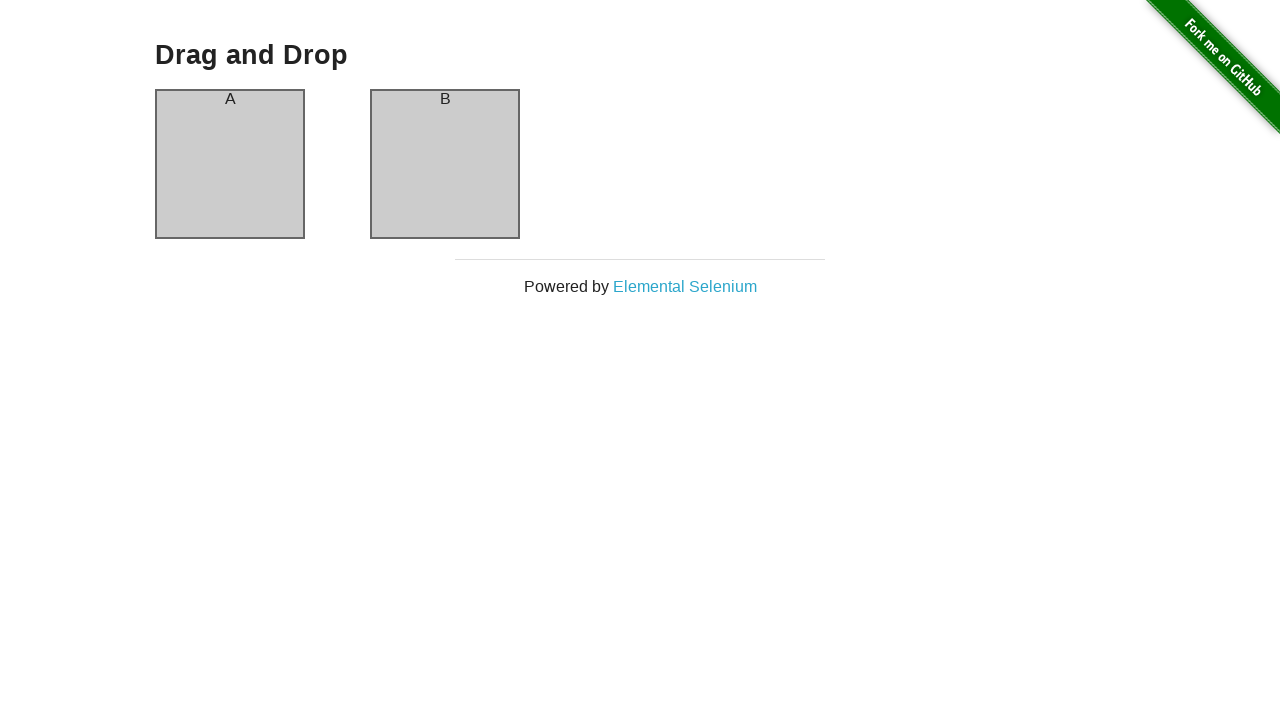

Pressed mouse button down (started drag) at (230, 164)
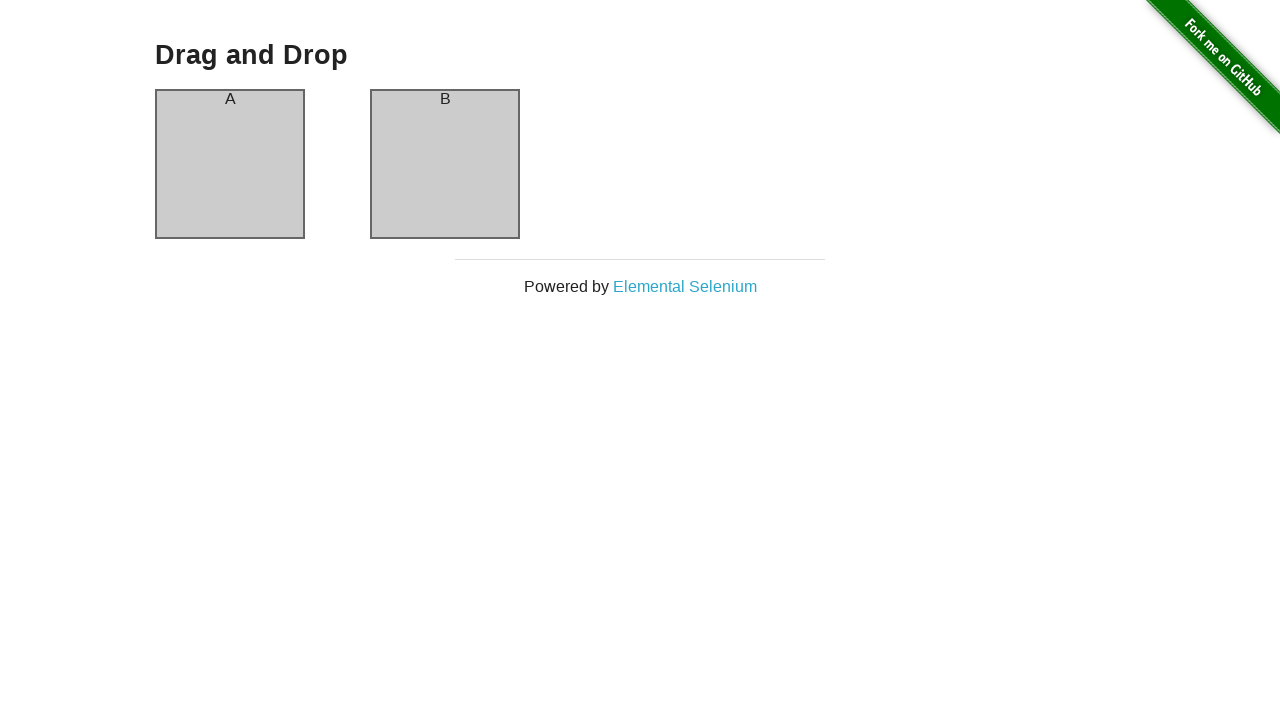

Moved mouse 200px to the right while holding button down at (430, 164)
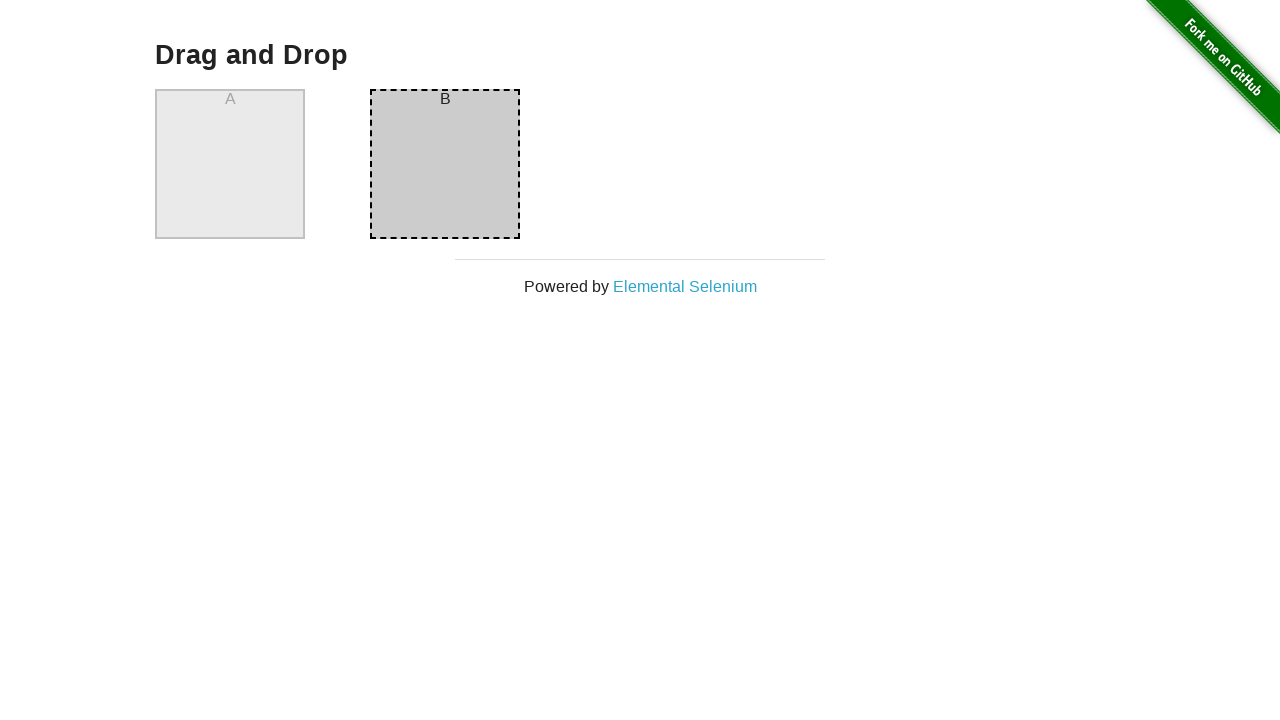

Released mouse button to complete drag action at (430, 164)
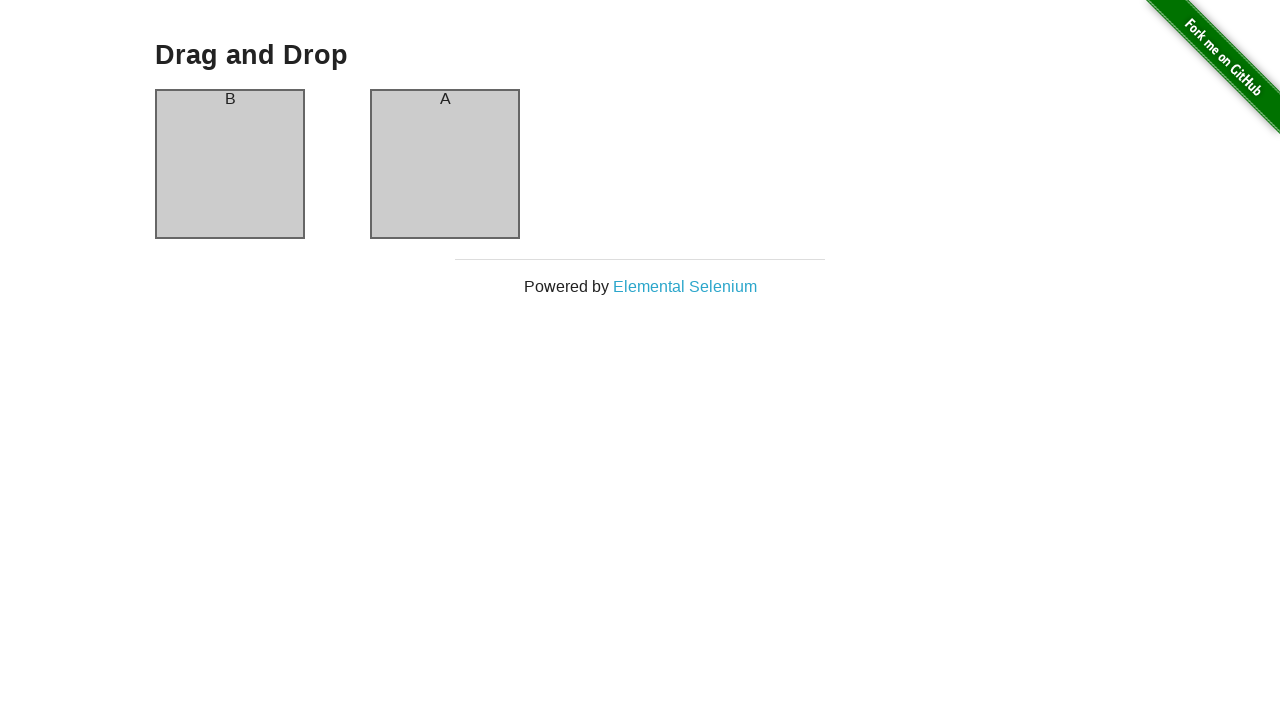

Verified element A now contains text 'B' - drag and drop successful
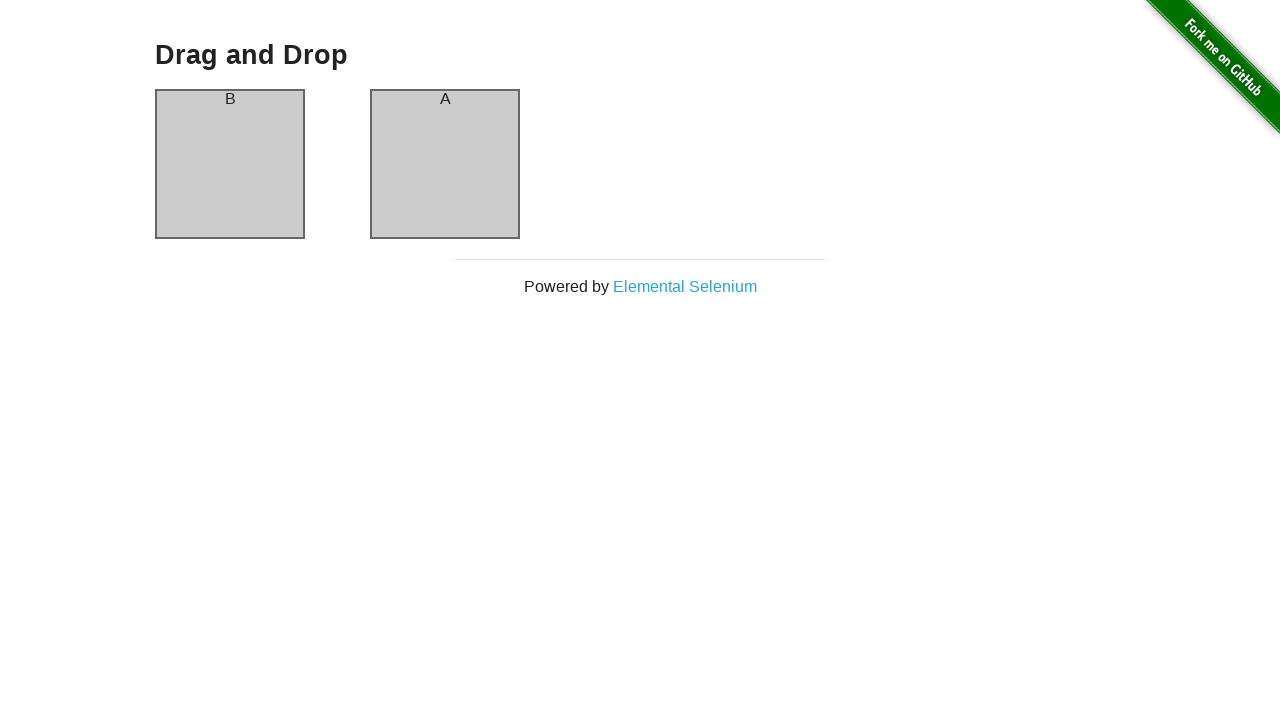

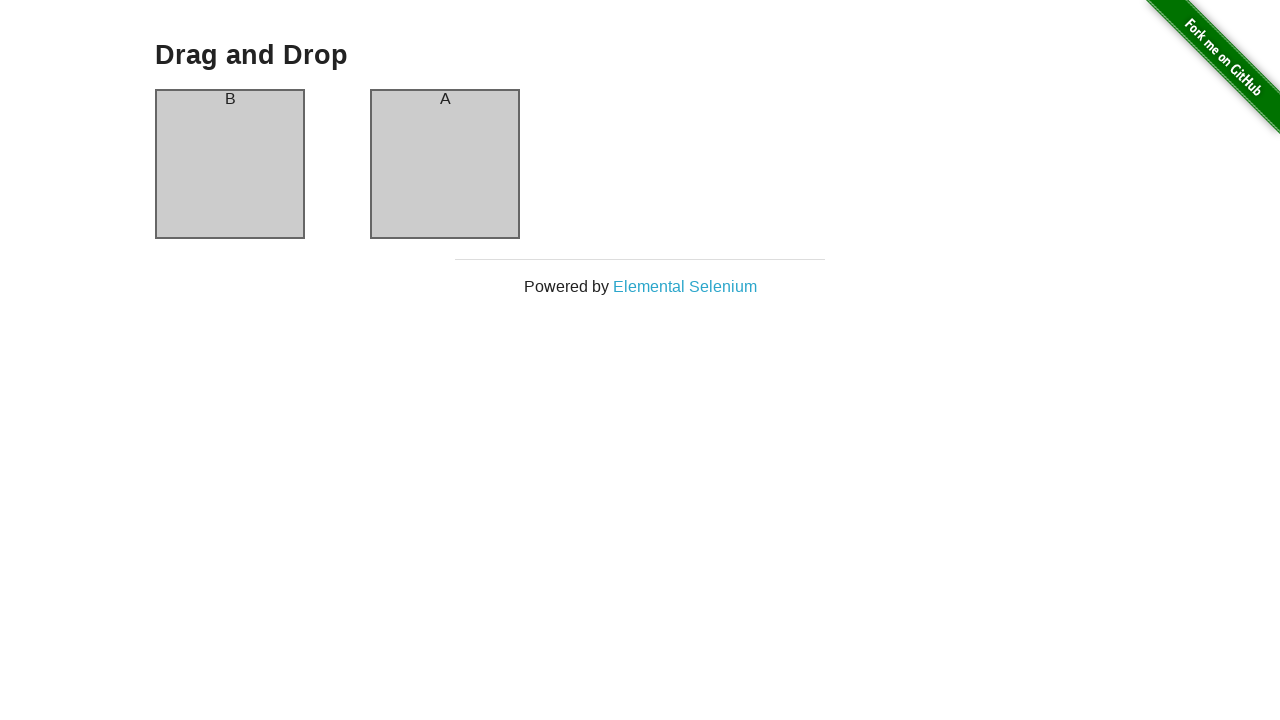